Tests the search functionality on an educational institution website by searching for a term and verifying results are displayed

Starting URL: https://ifpr.edu.br/uniao-da-vitoria/

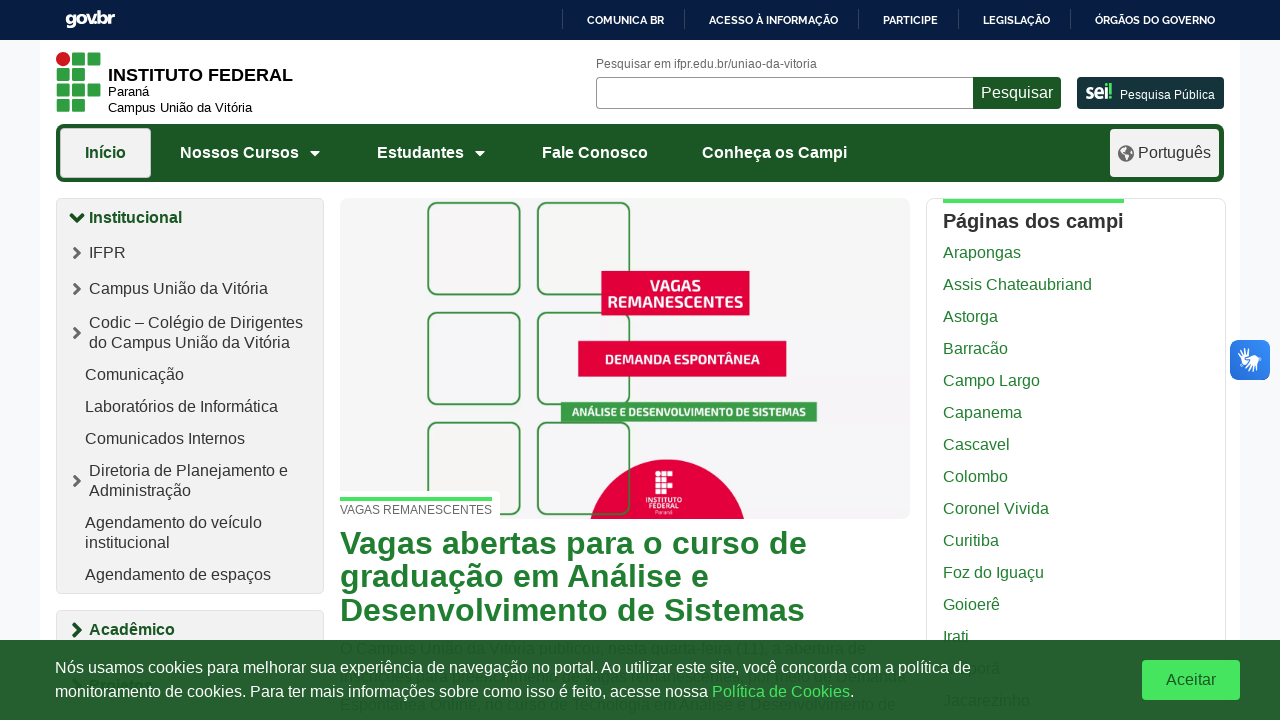

Filled search field with 'Entec' on #site-search
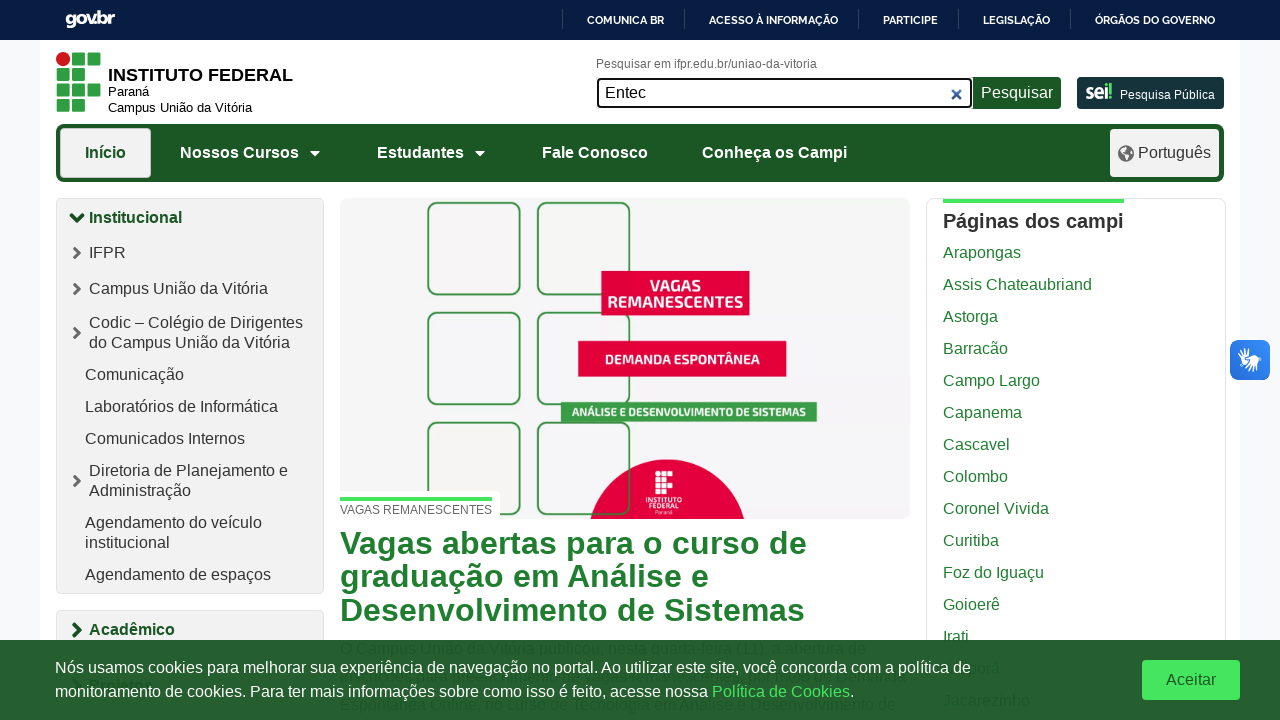

Pressed Enter to submit search query on #site-search
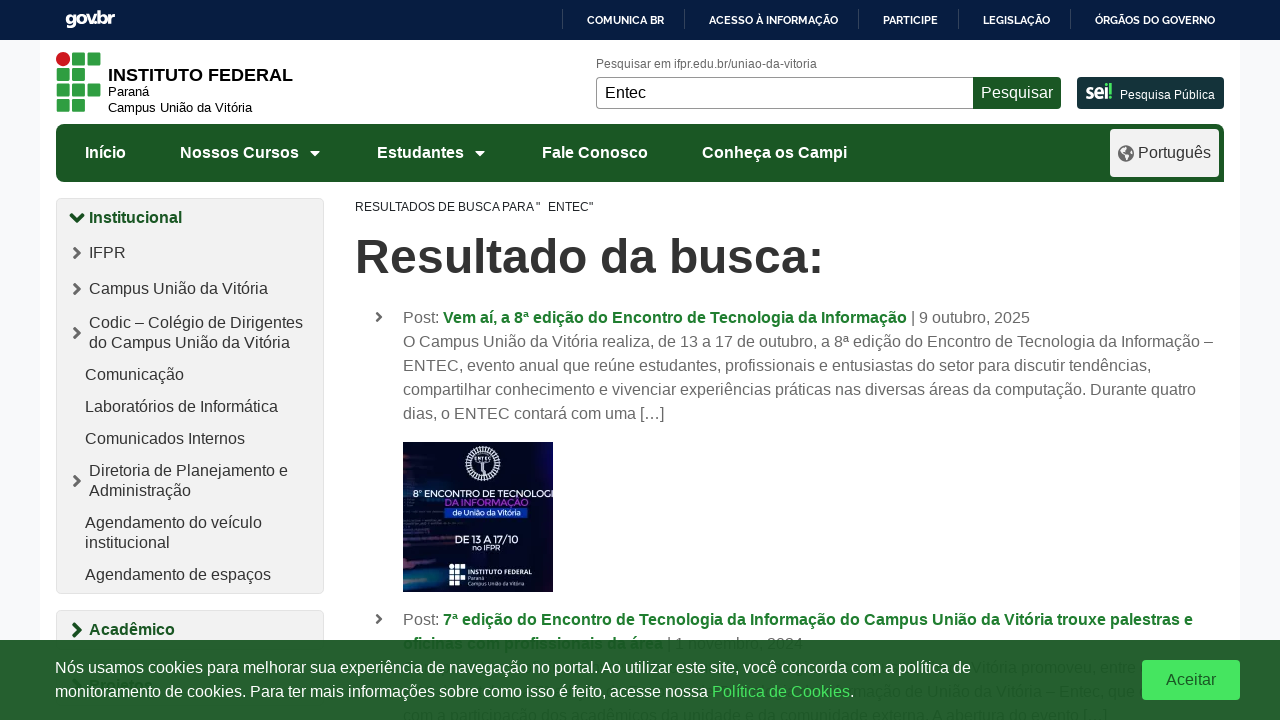

Search results loaded and links are visible
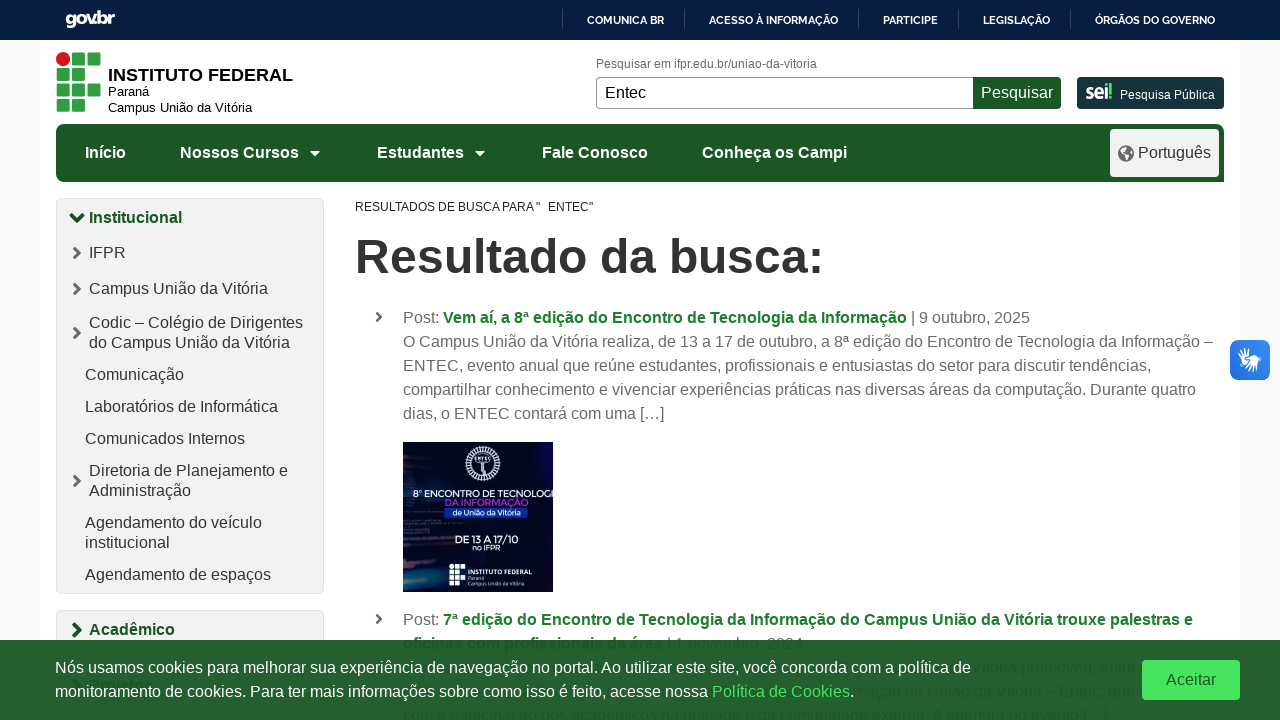

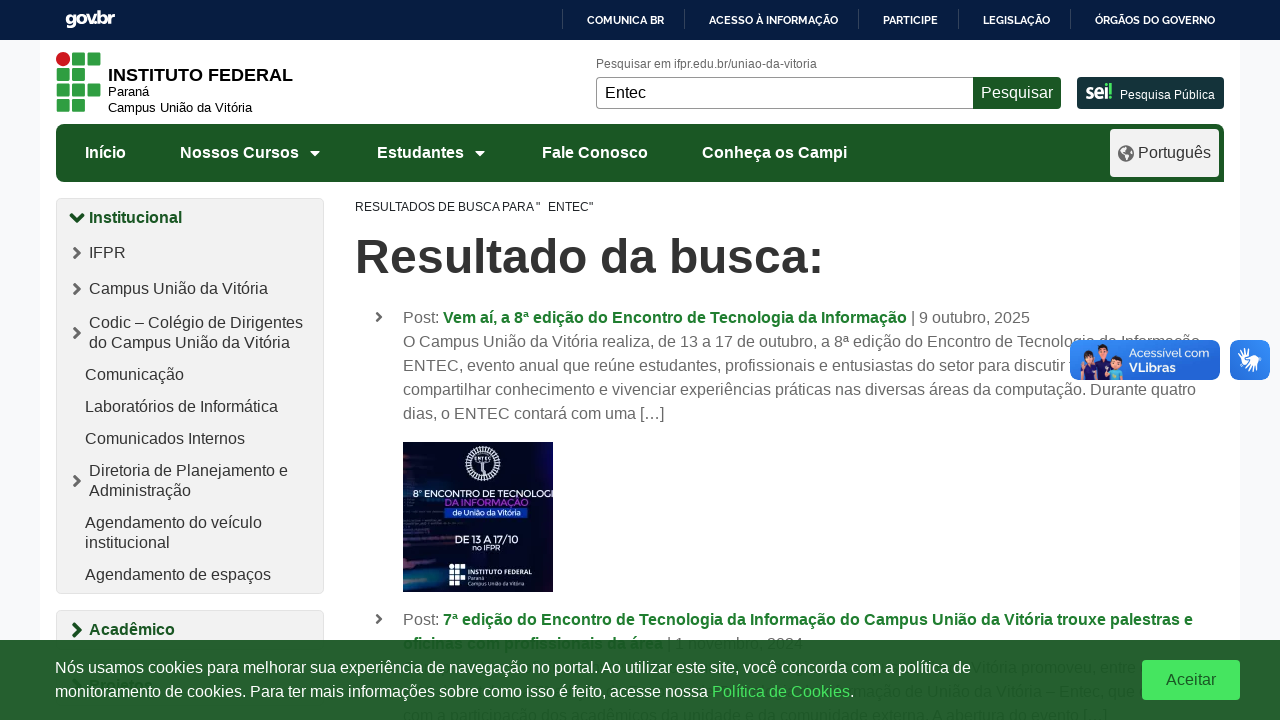